Simple navigation test that opens the RedBus travel booking website and verifies the page loads successfully.

Starting URL: https://www.redbus.in/

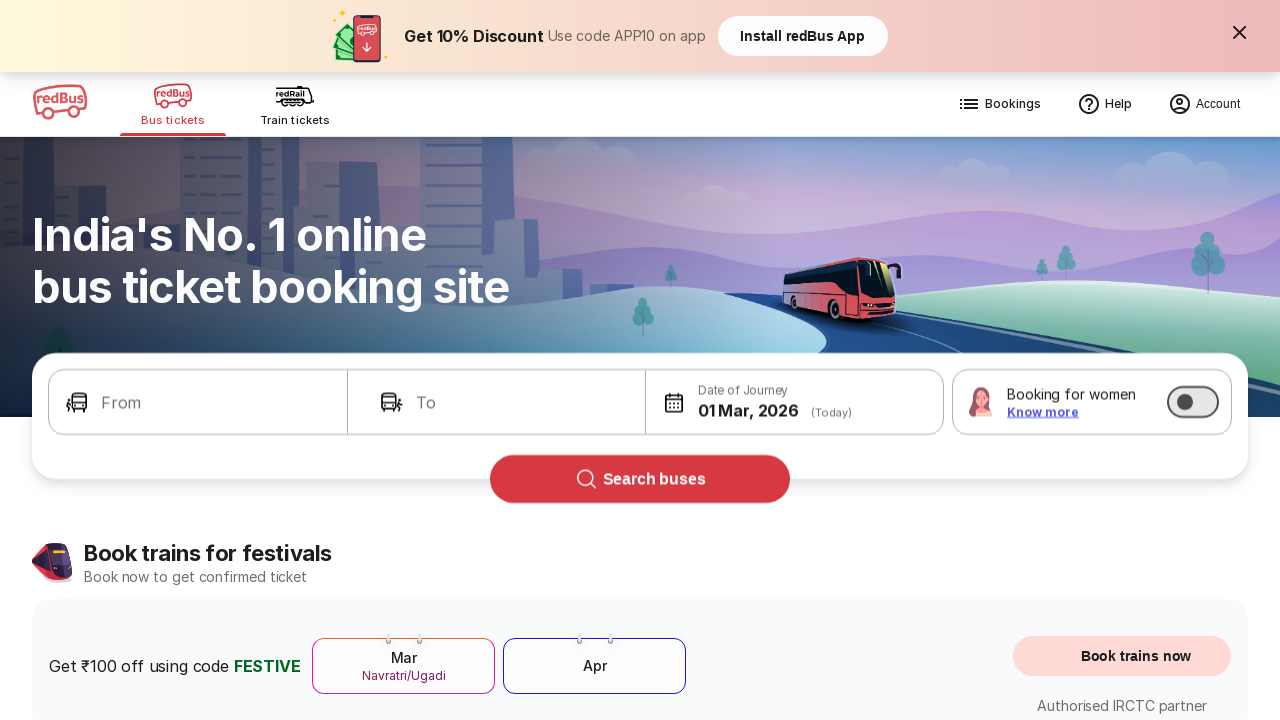

Waited for page DOM content to load
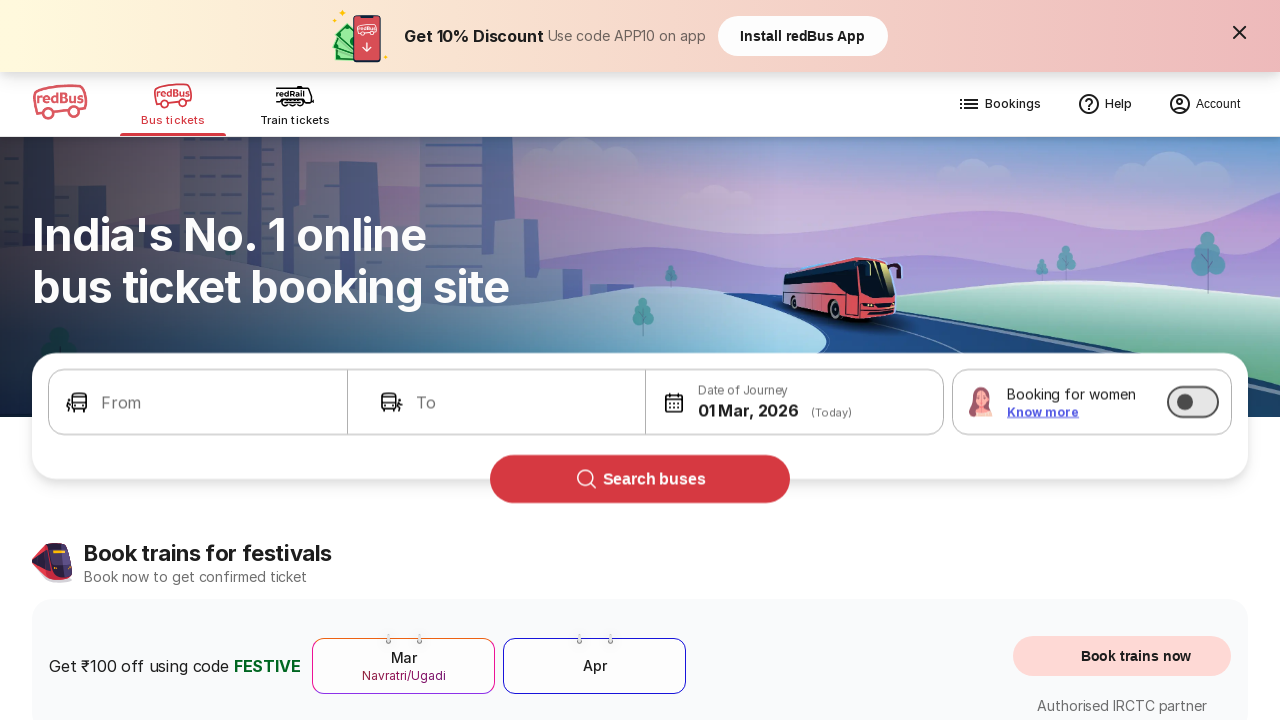

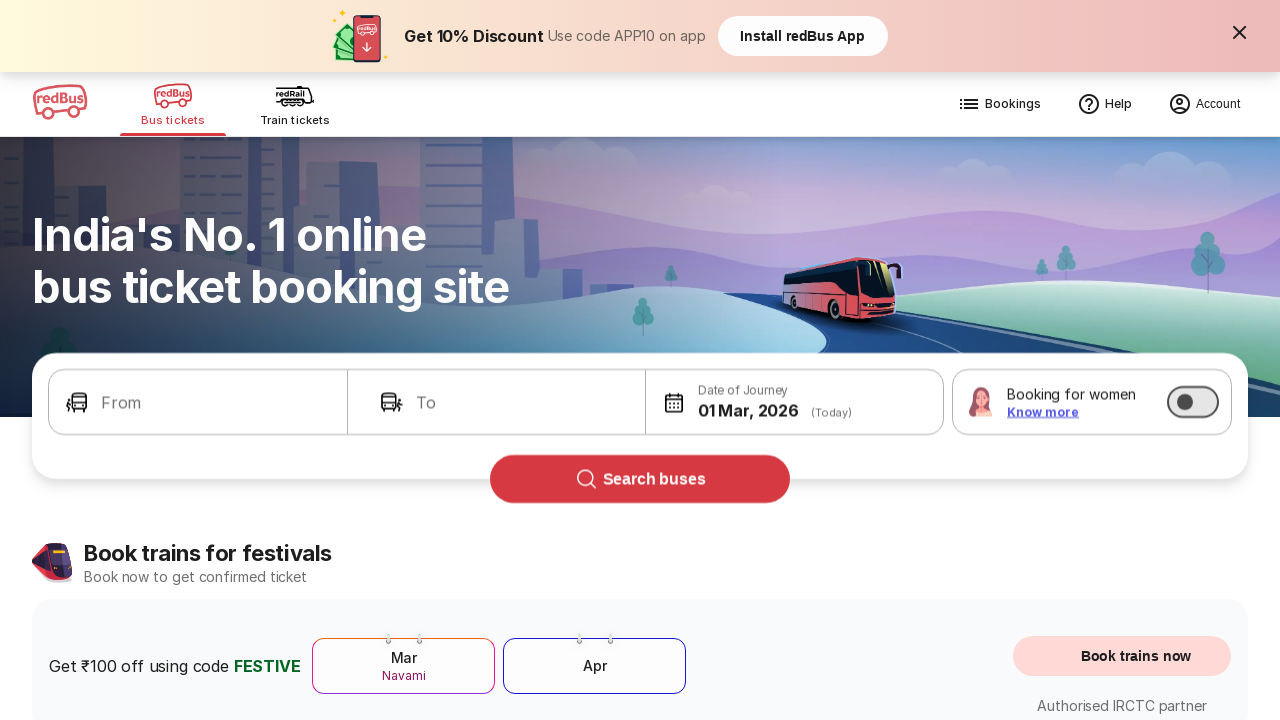